Tests character deletion functionality by entering a full name, clicking delete button repeatedly to remove all characters, and verifying the 'Deleted' message appears

Starting URL: https://claruswaysda.github.io/deleteChars.html

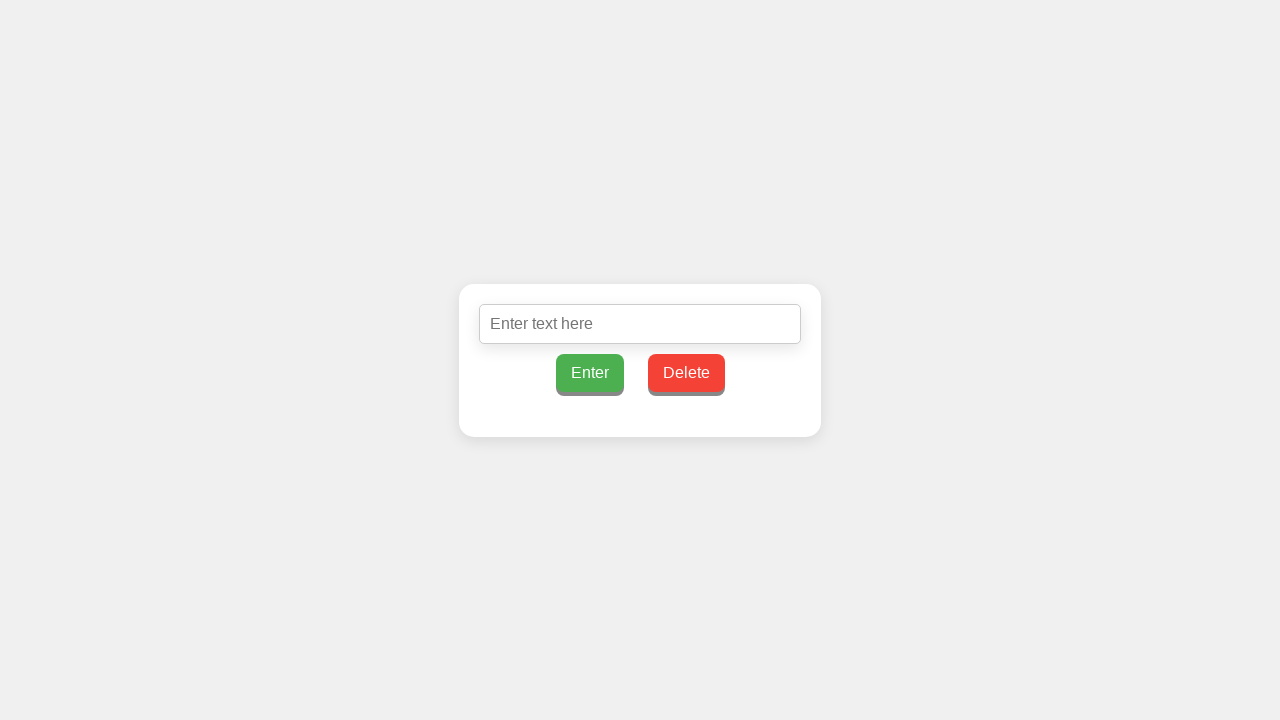

Navigated to deleteChars.html test page
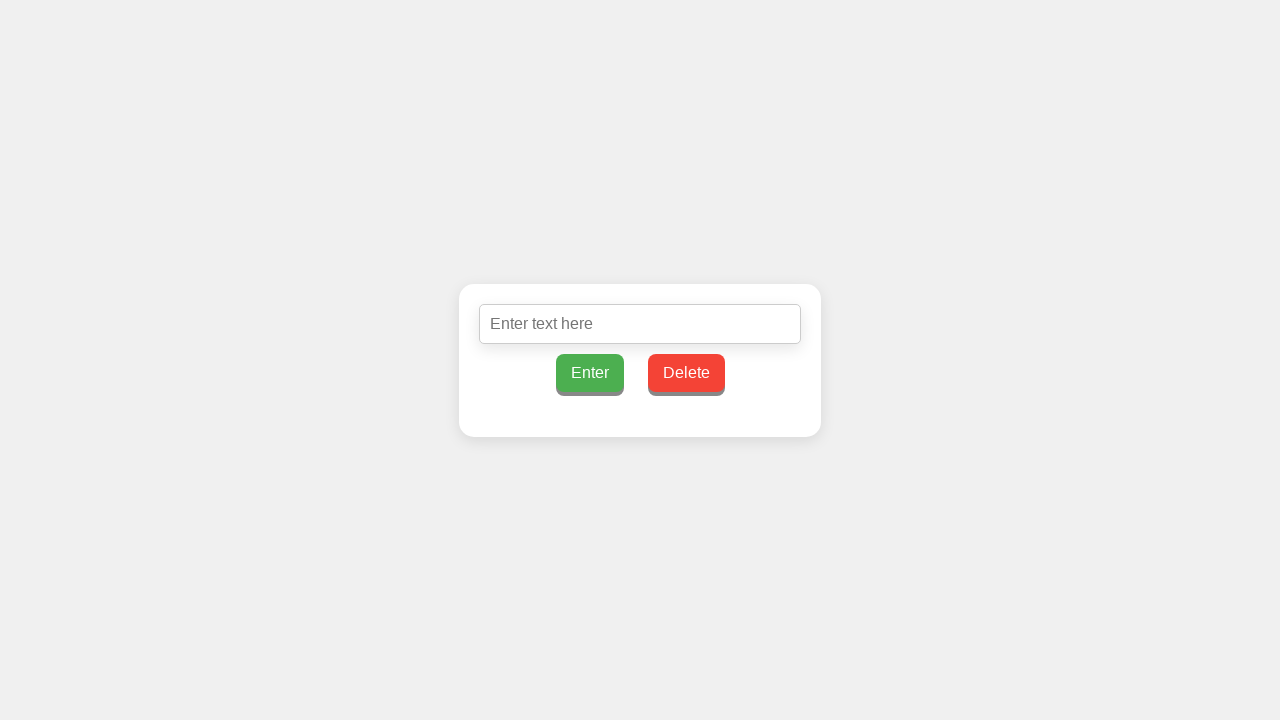

Entered 'John Doe' in the input field on #inputText
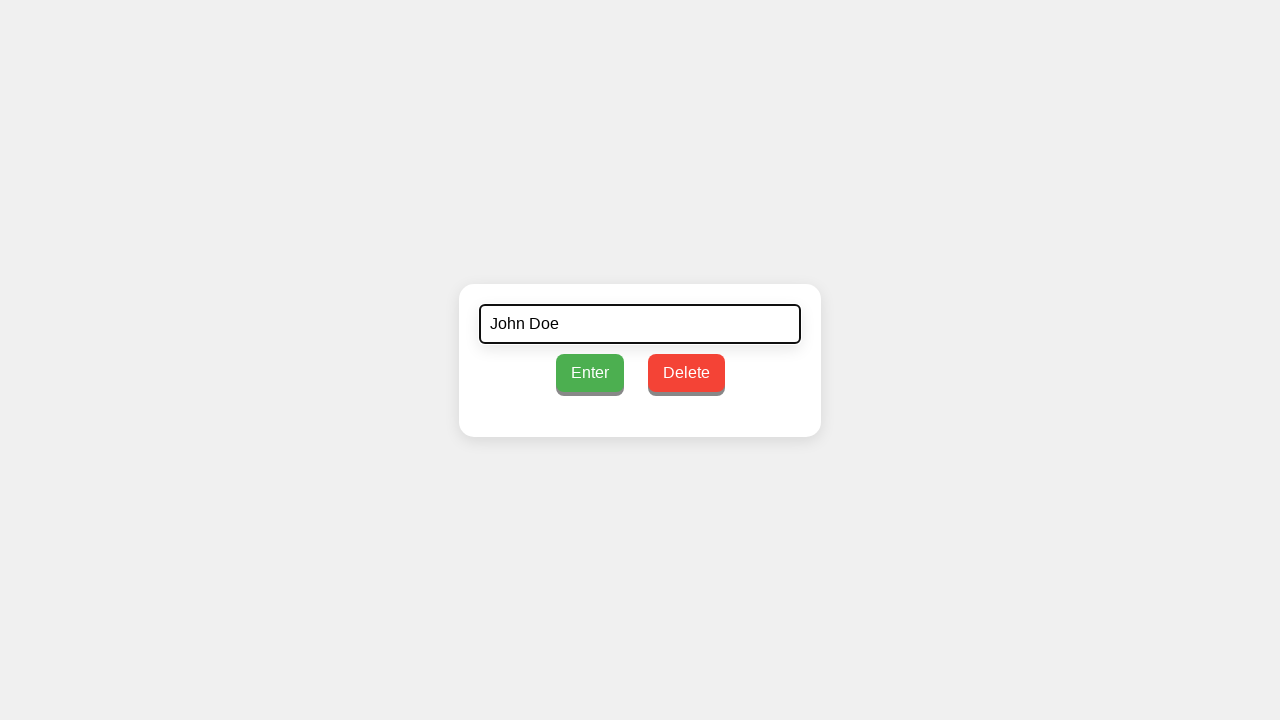

Clicked the enter button to submit the text at (590, 372) on #enterButton
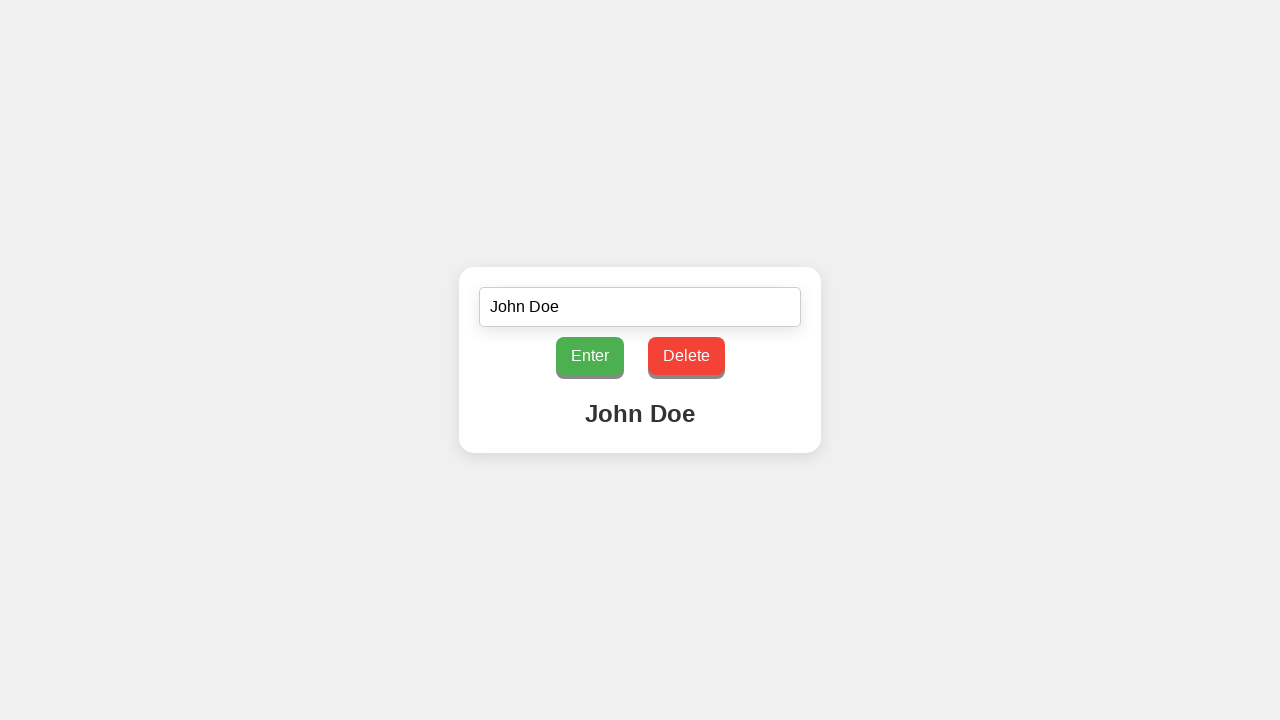

Clicked delete button to remove character 1 at (686, 356) on #deleteButton
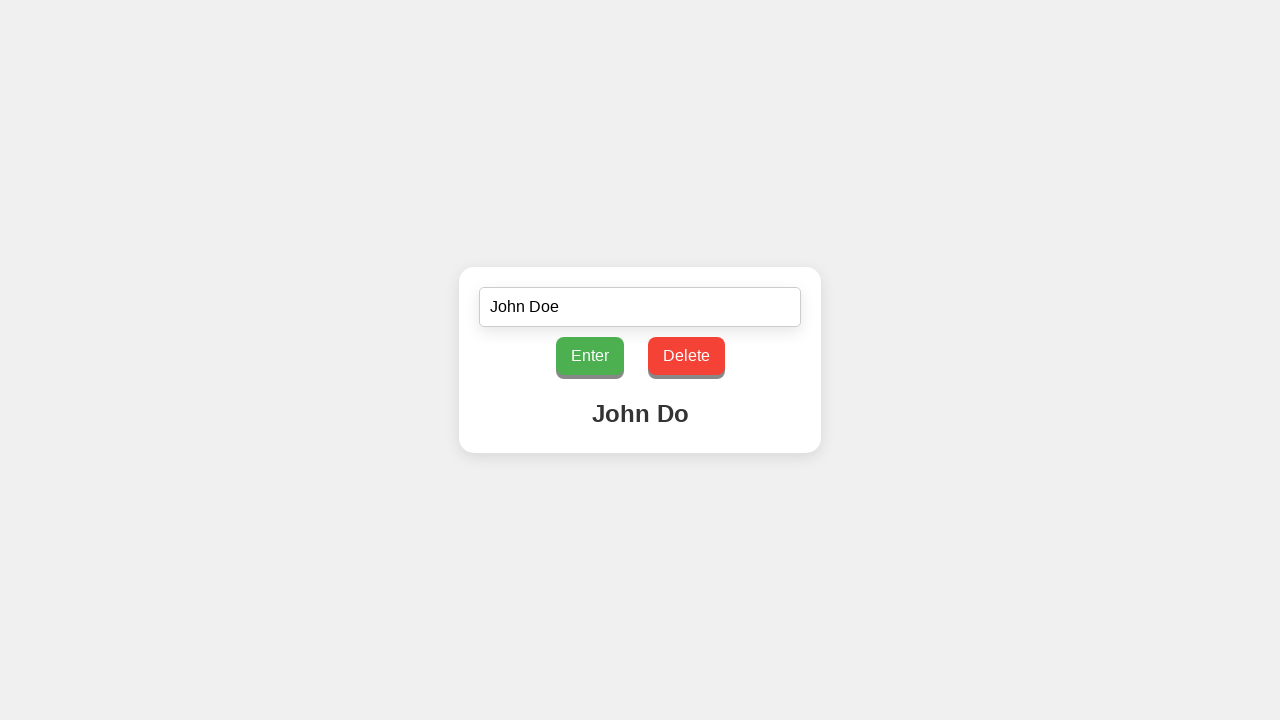

Clicked delete button to remove character 2 at (686, 356) on #deleteButton
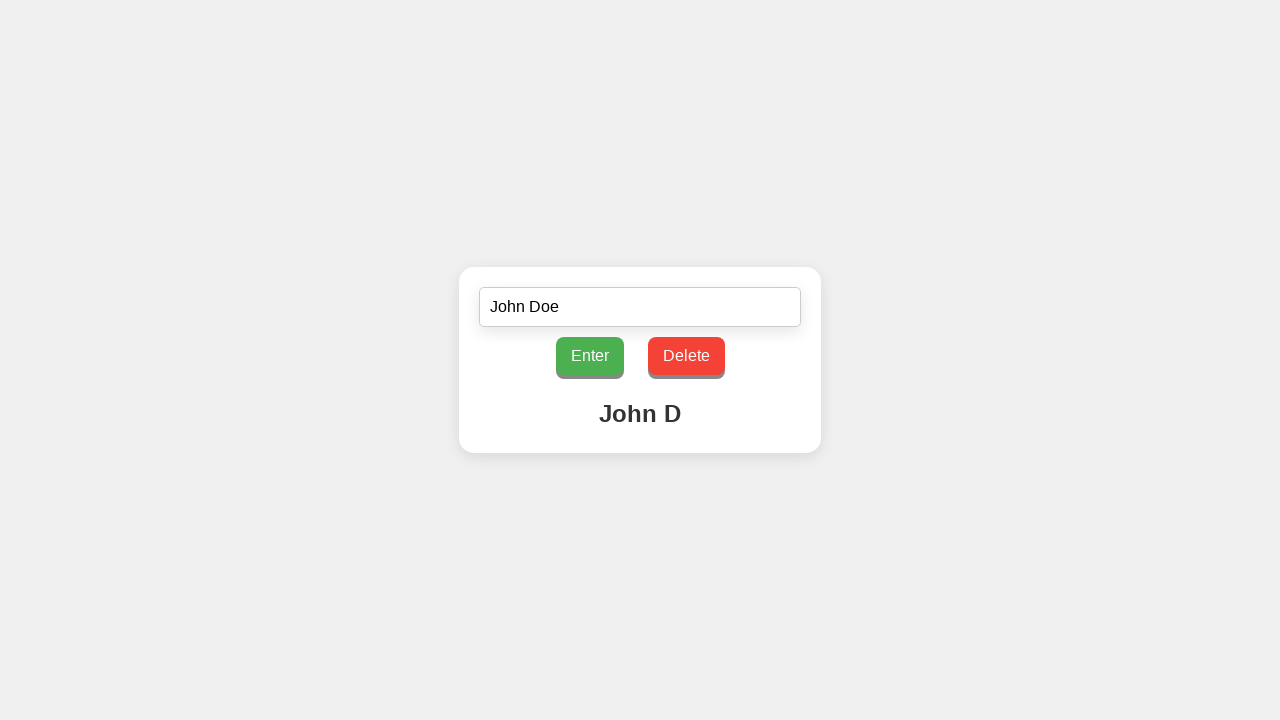

Clicked delete button to remove character 3 at (686, 356) on #deleteButton
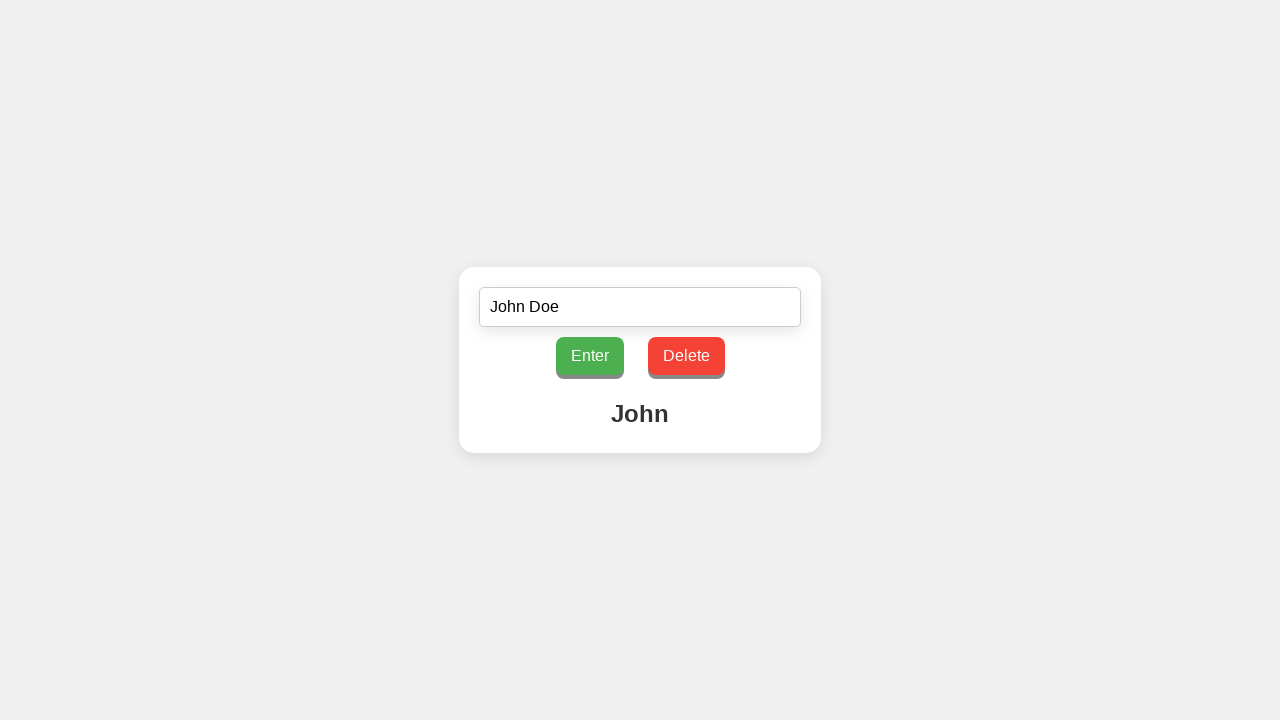

Clicked delete button to remove character 4 at (686, 356) on #deleteButton
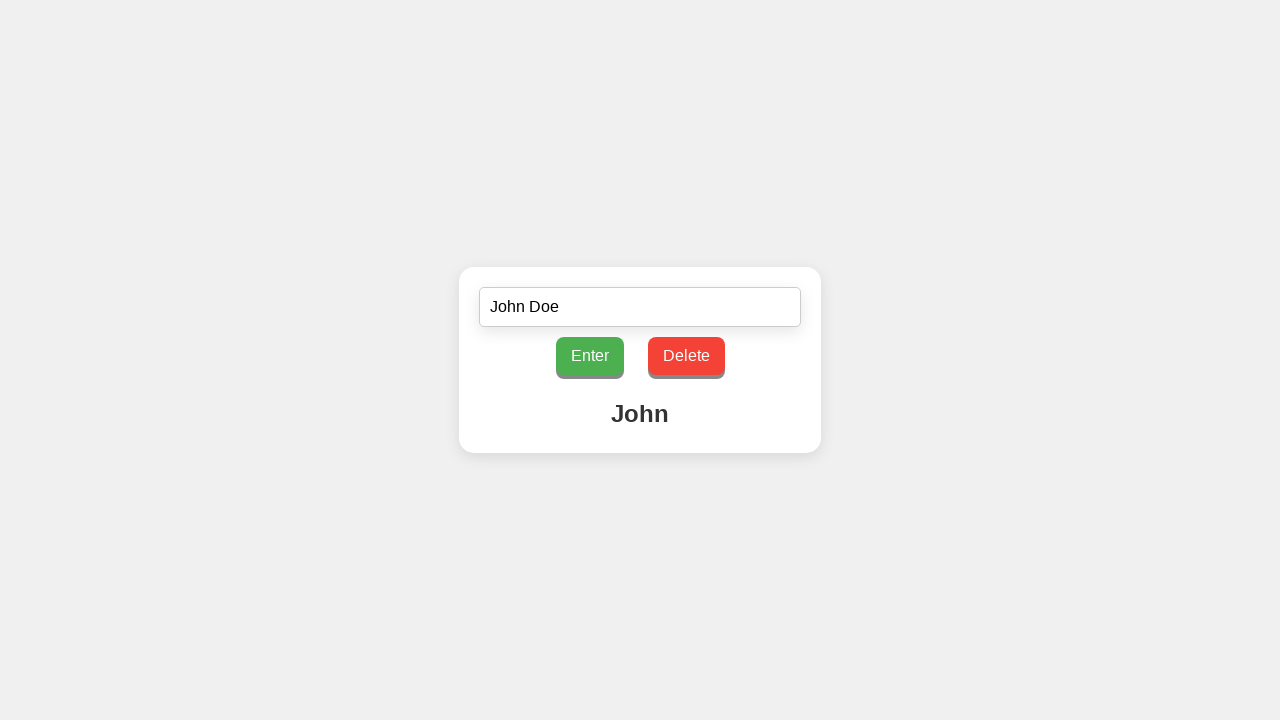

Clicked delete button to remove character 5 at (686, 356) on #deleteButton
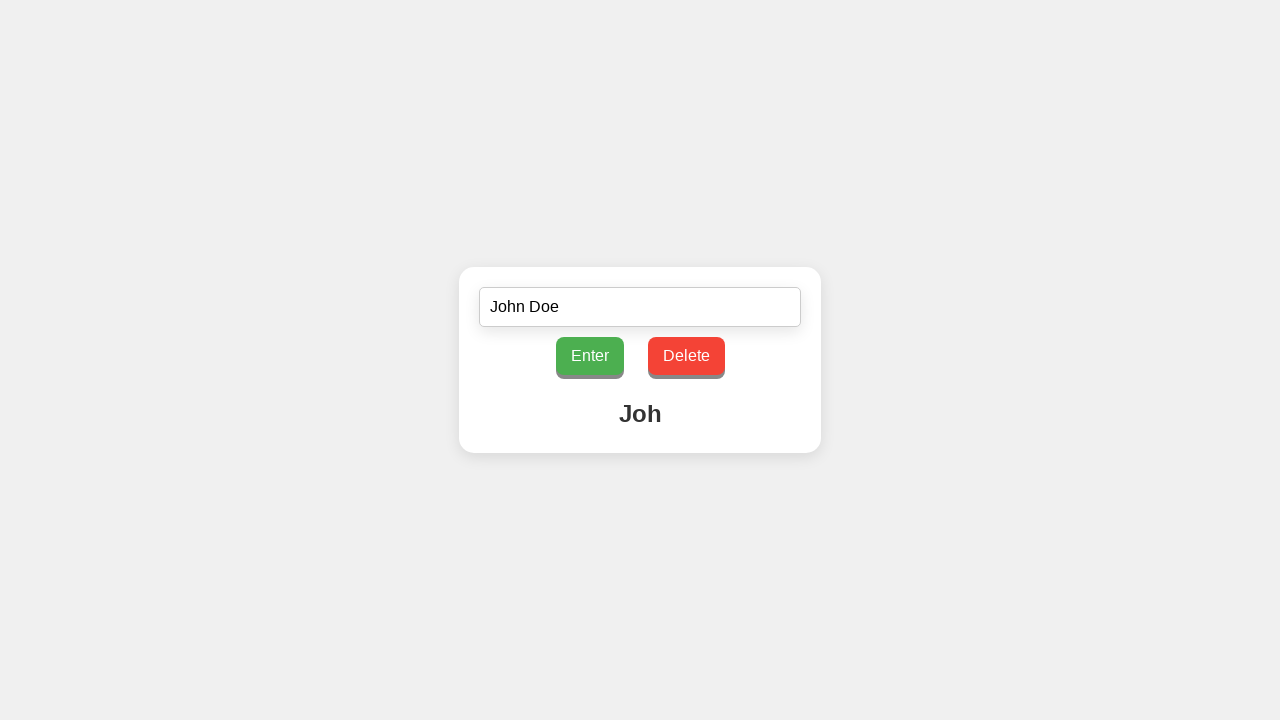

Clicked delete button to remove character 6 at (686, 356) on #deleteButton
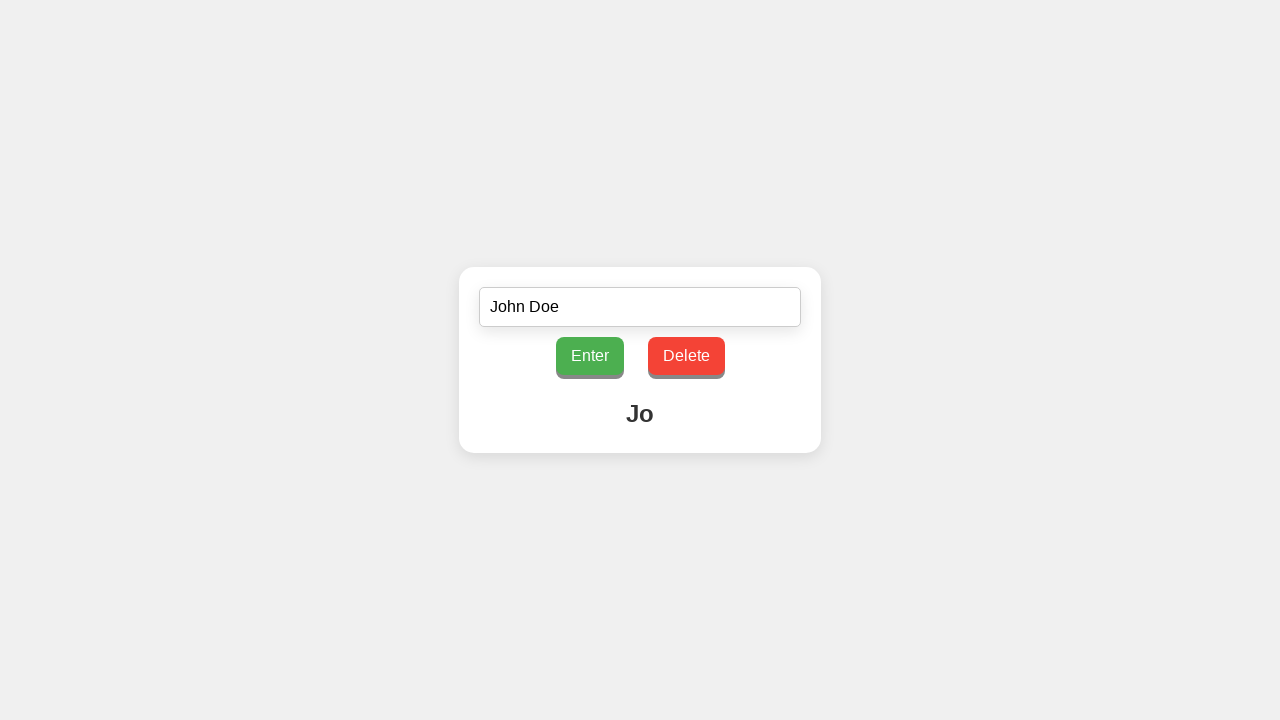

Clicked delete button to remove character 7 at (686, 356) on #deleteButton
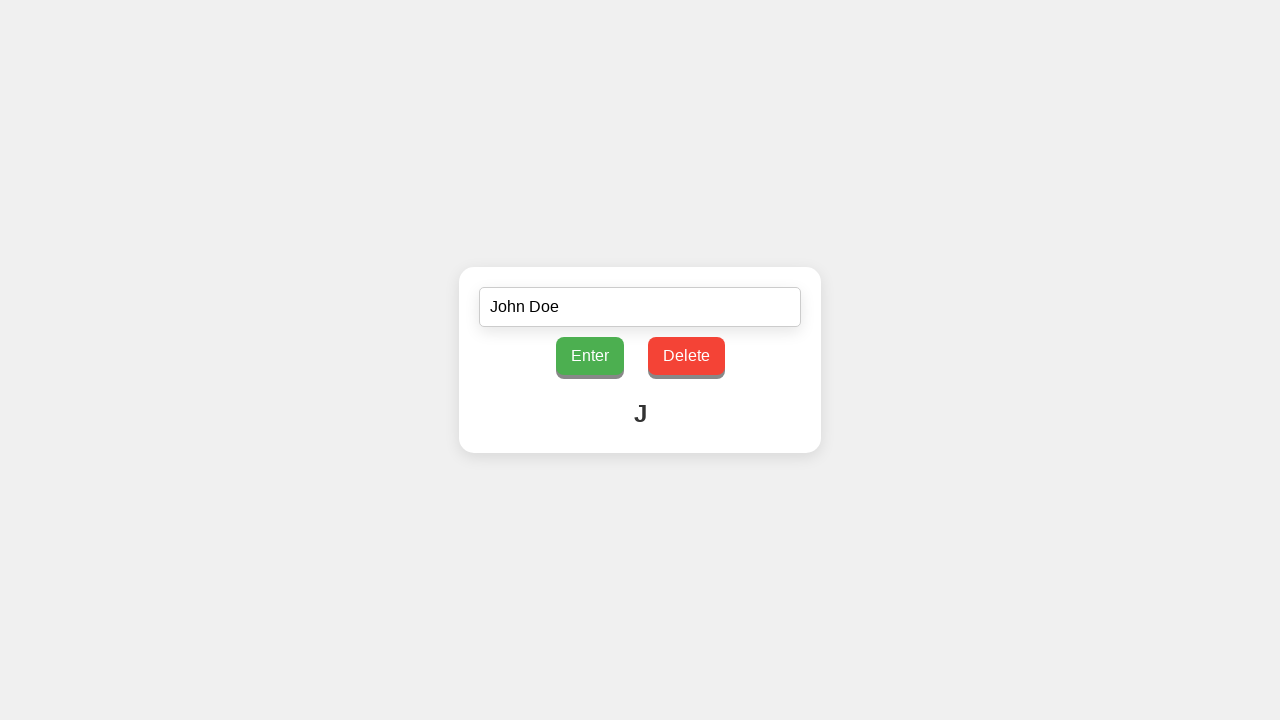

Clicked delete button to remove character 8 at (686, 356) on #deleteButton
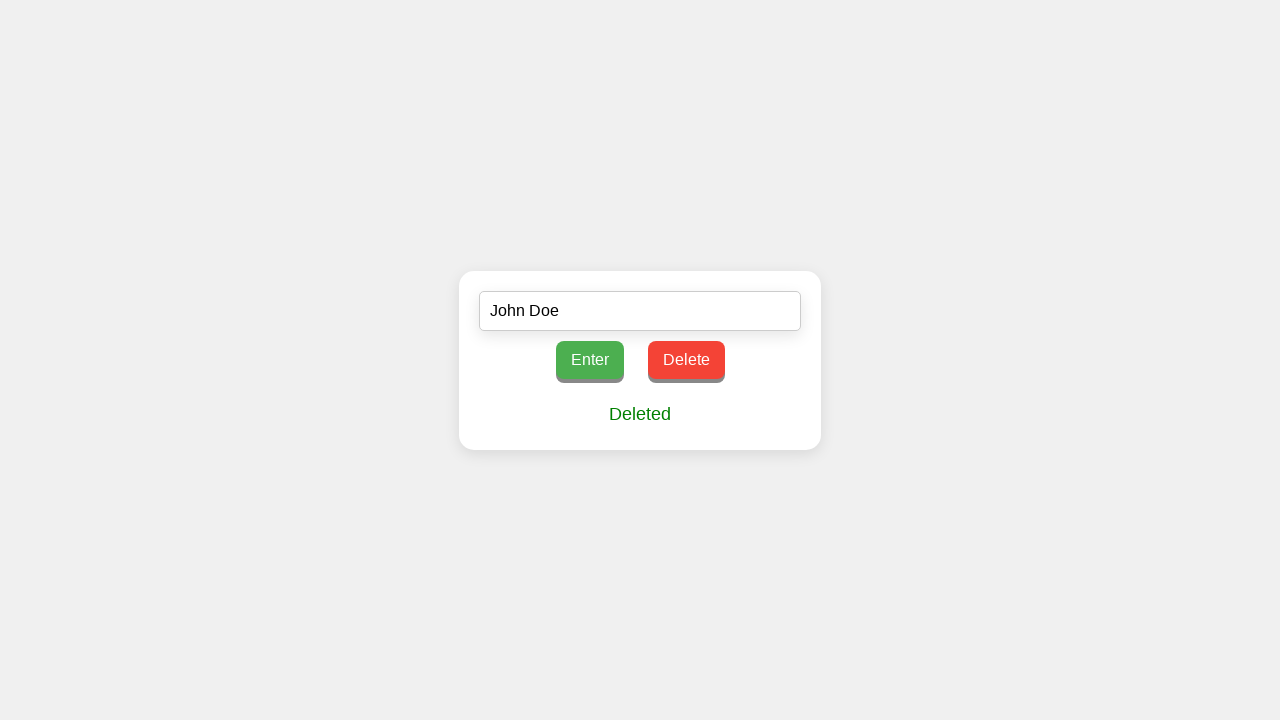

Verified 'Deleted' message appeared
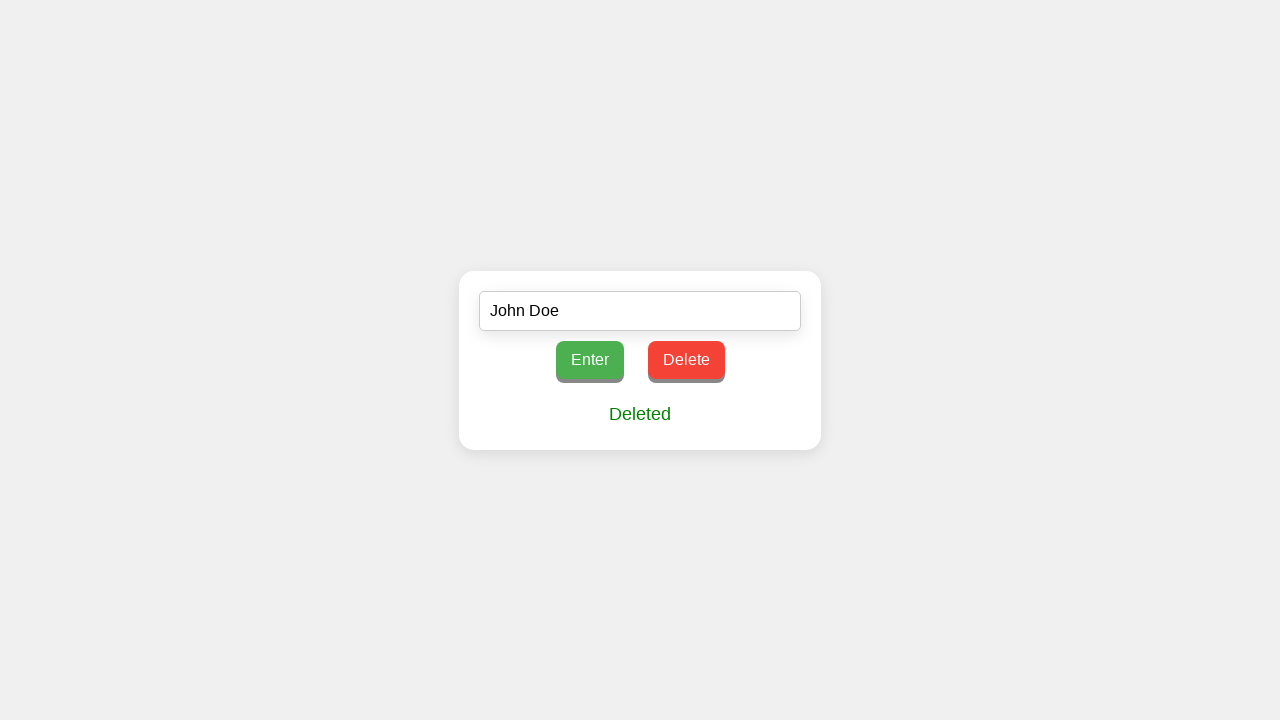

Retrieved text content of 'Deleted' message
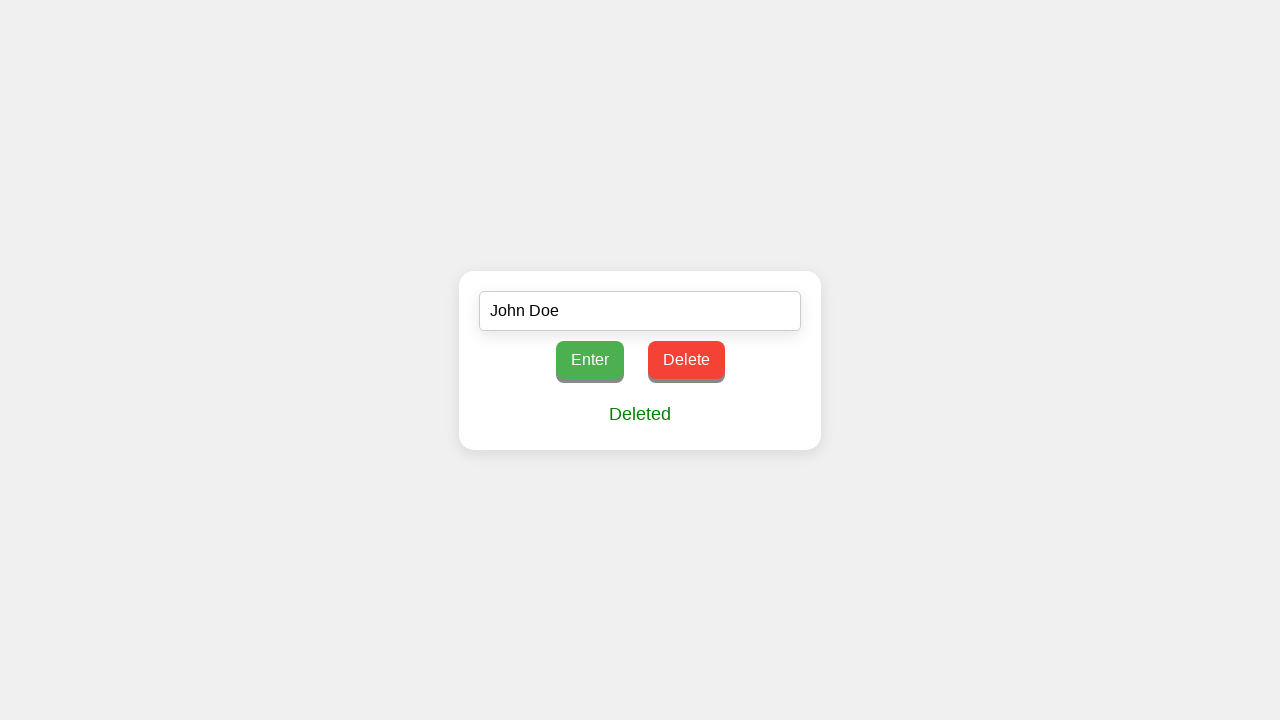

Assertion passed: 'Deleted' message is correct
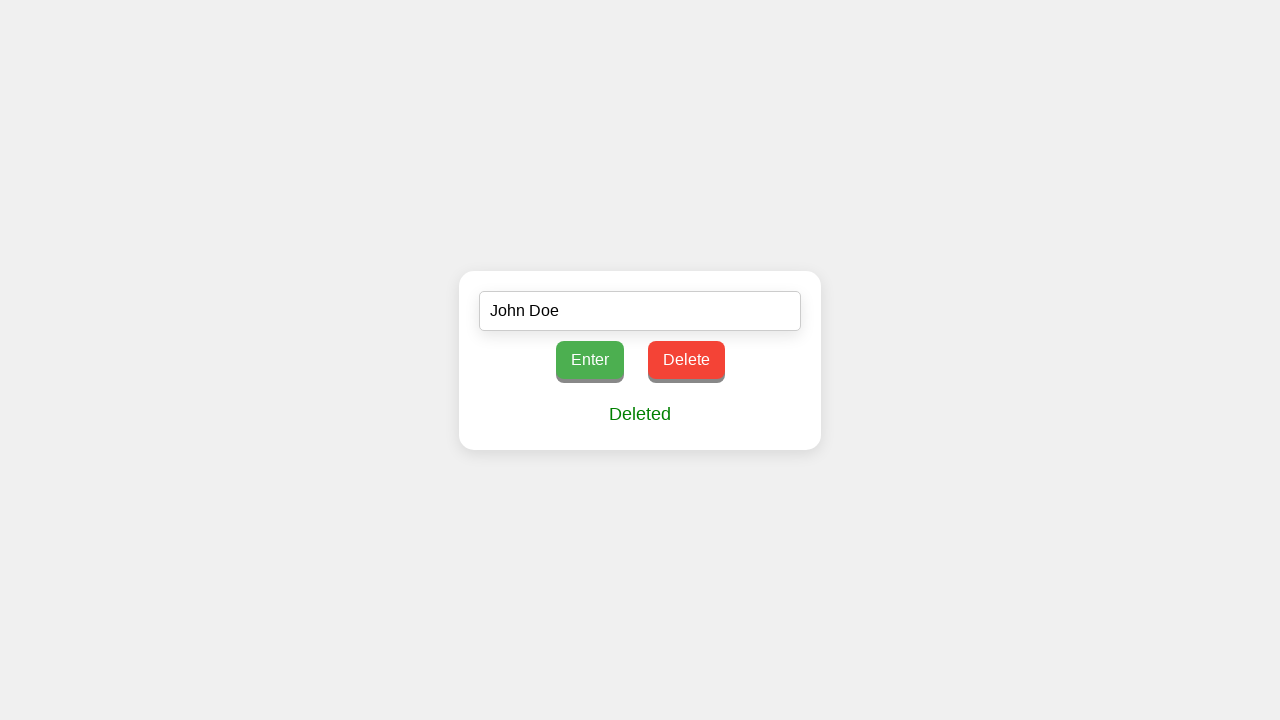

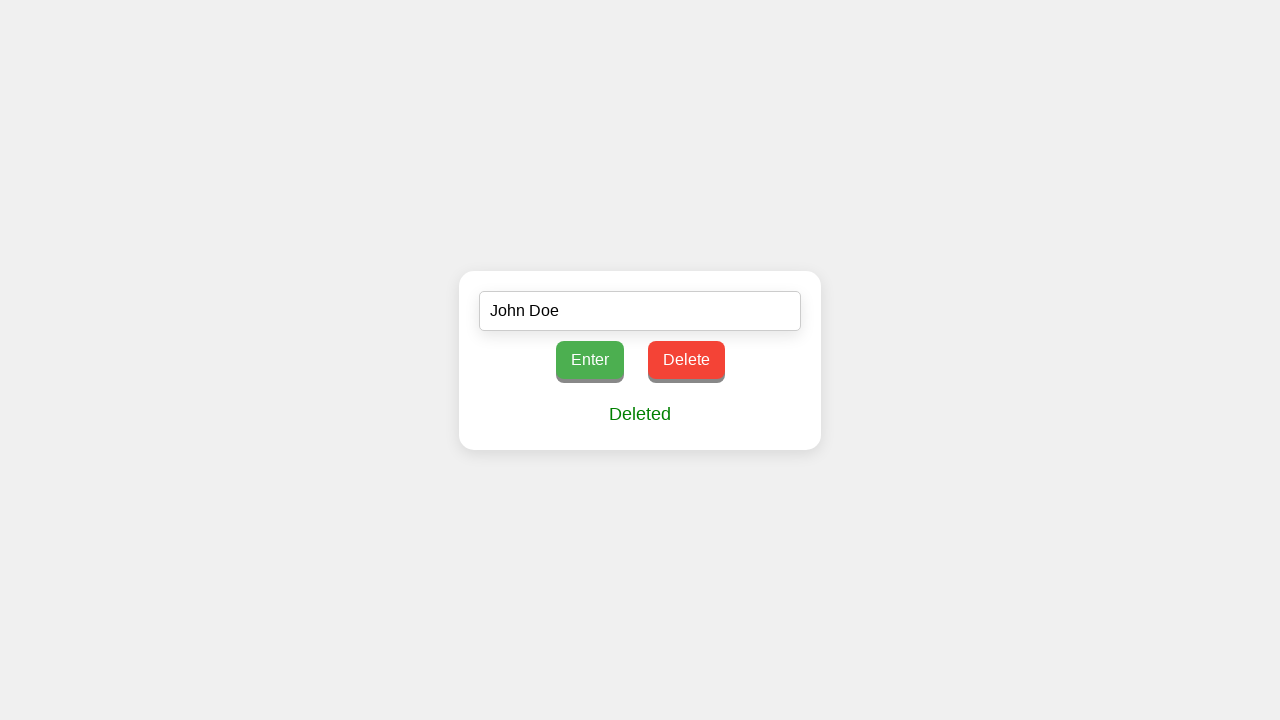